Tests the mortgage calculator by entering home value, down payment, start month/year, clicking calculate, and verifying the monthly payment result is displayed.

Starting URL: https://www.mortgagecalculator.org

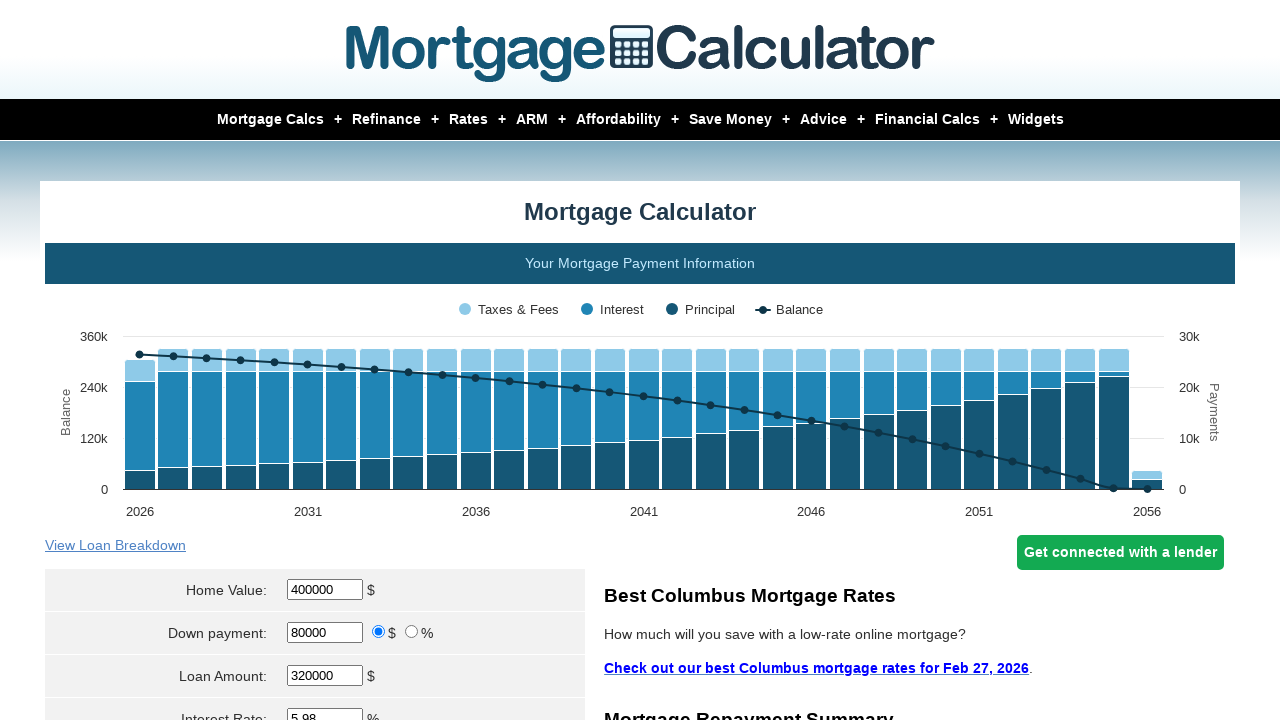

Cleared home value field on #homeval
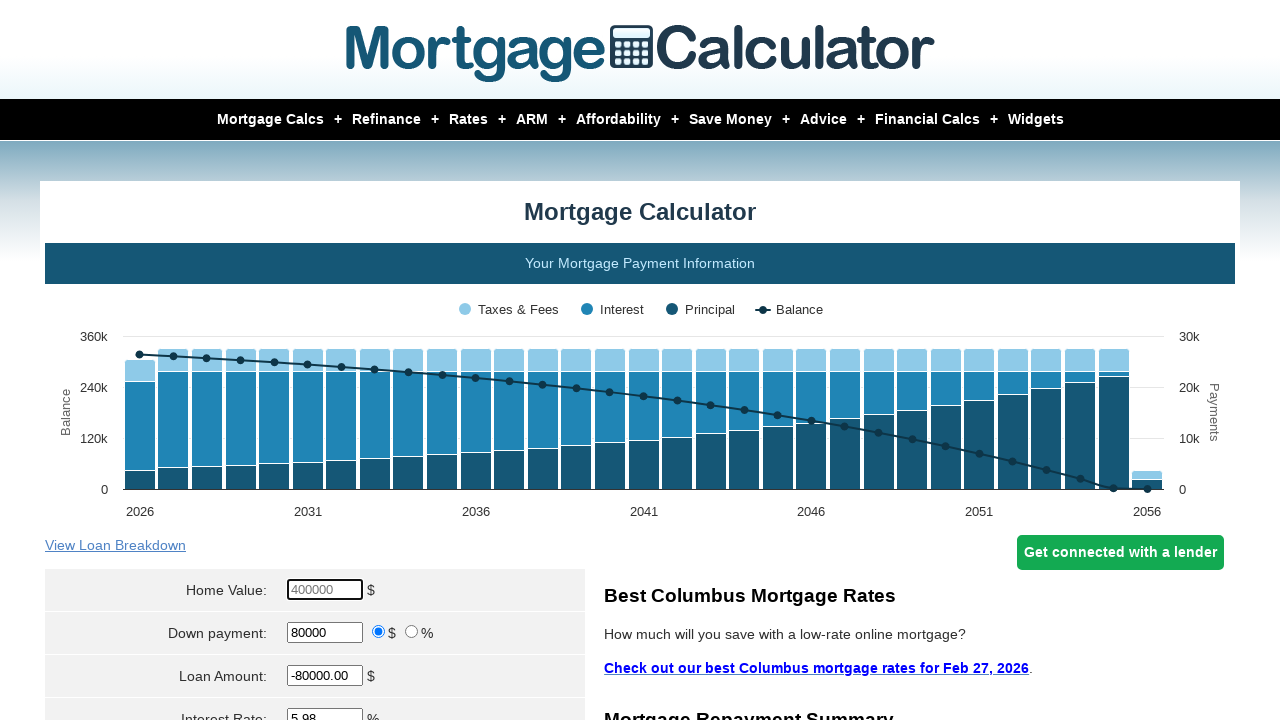

Entered home value of $380,000 on #homeval
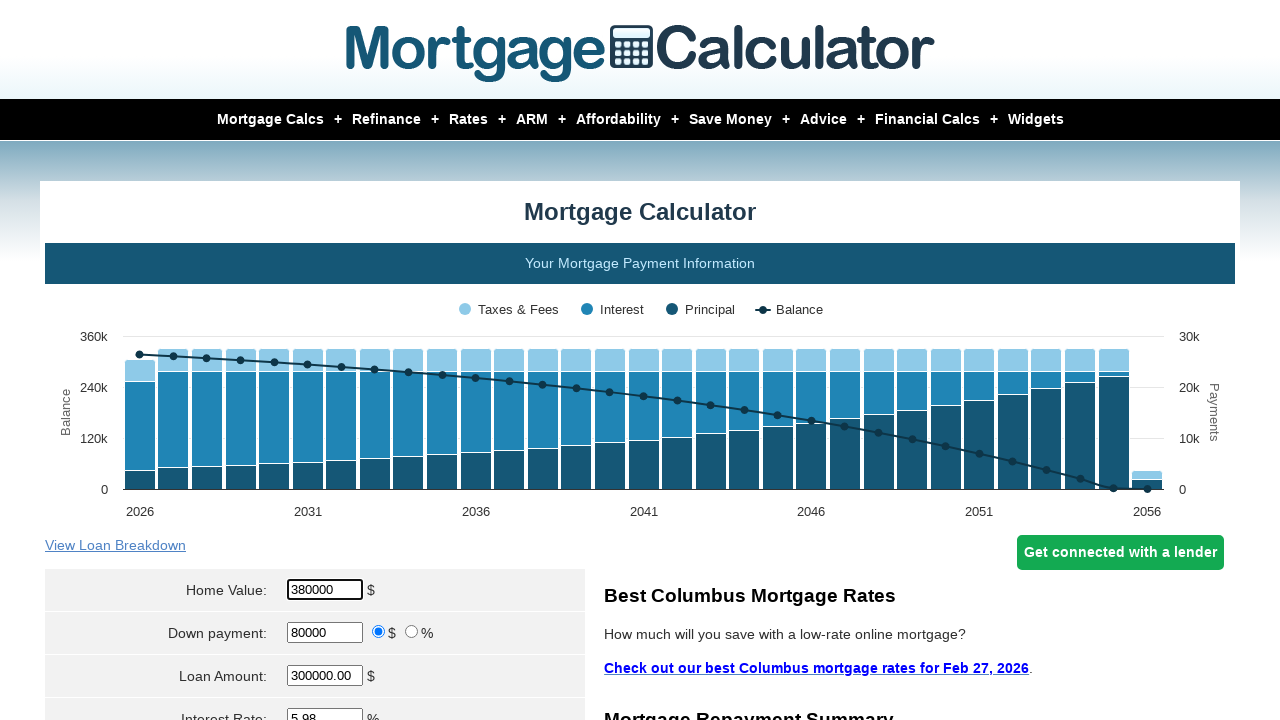

Cleared down payment field on #downpayment
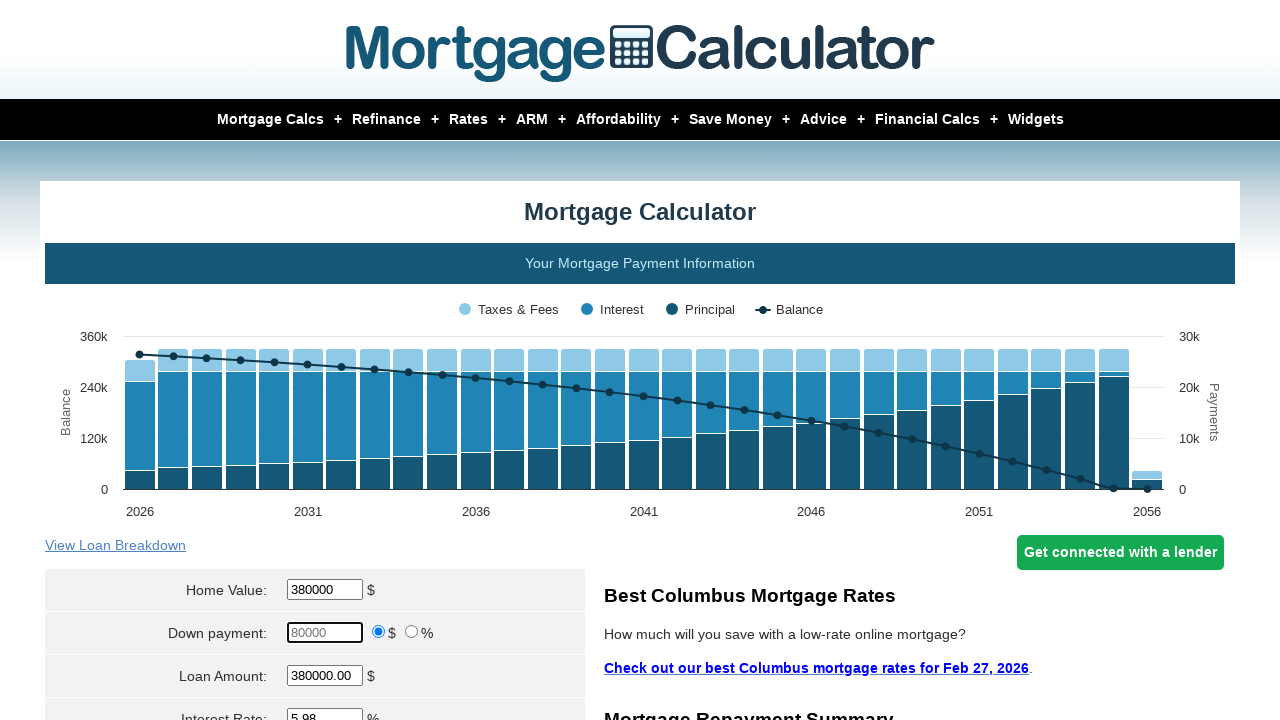

Entered down payment of $12,000 on #downpayment
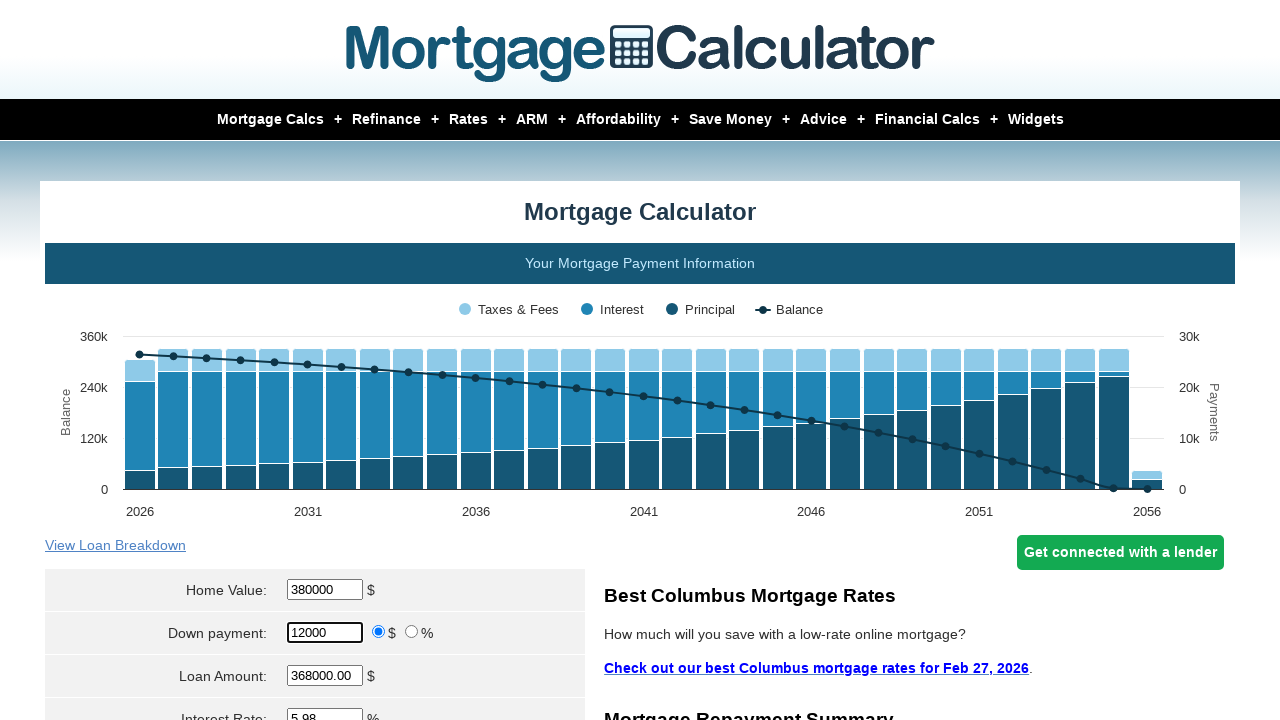

Selected December as start month on select[name='param[start_month]']
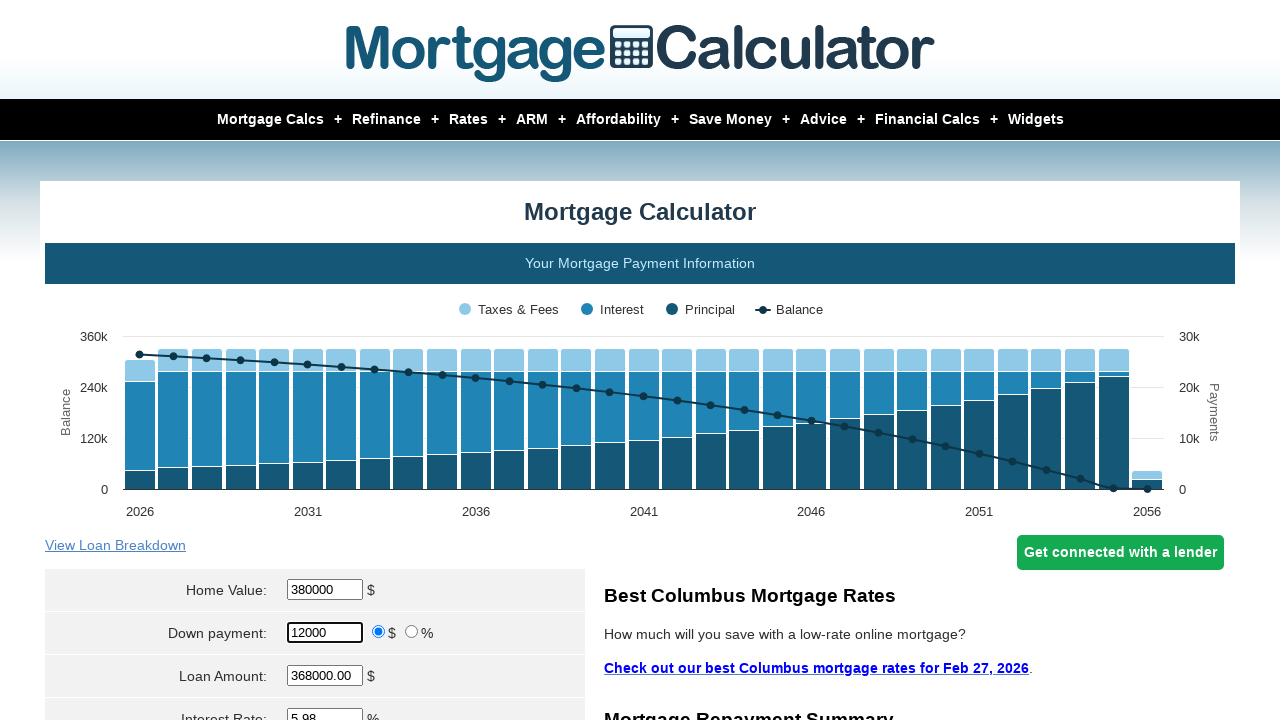

Entered start year of 2024 on #start_year
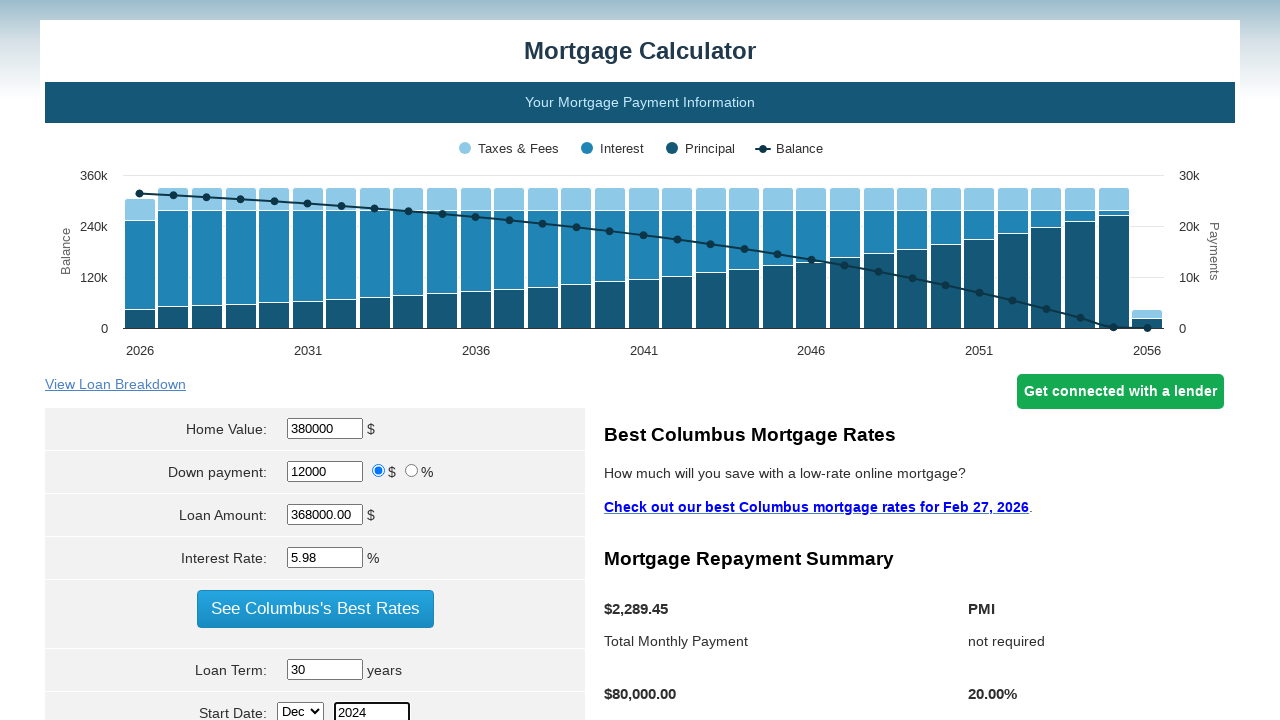

Clicked Calculate button at (315, 360) on input[value='Calculate']
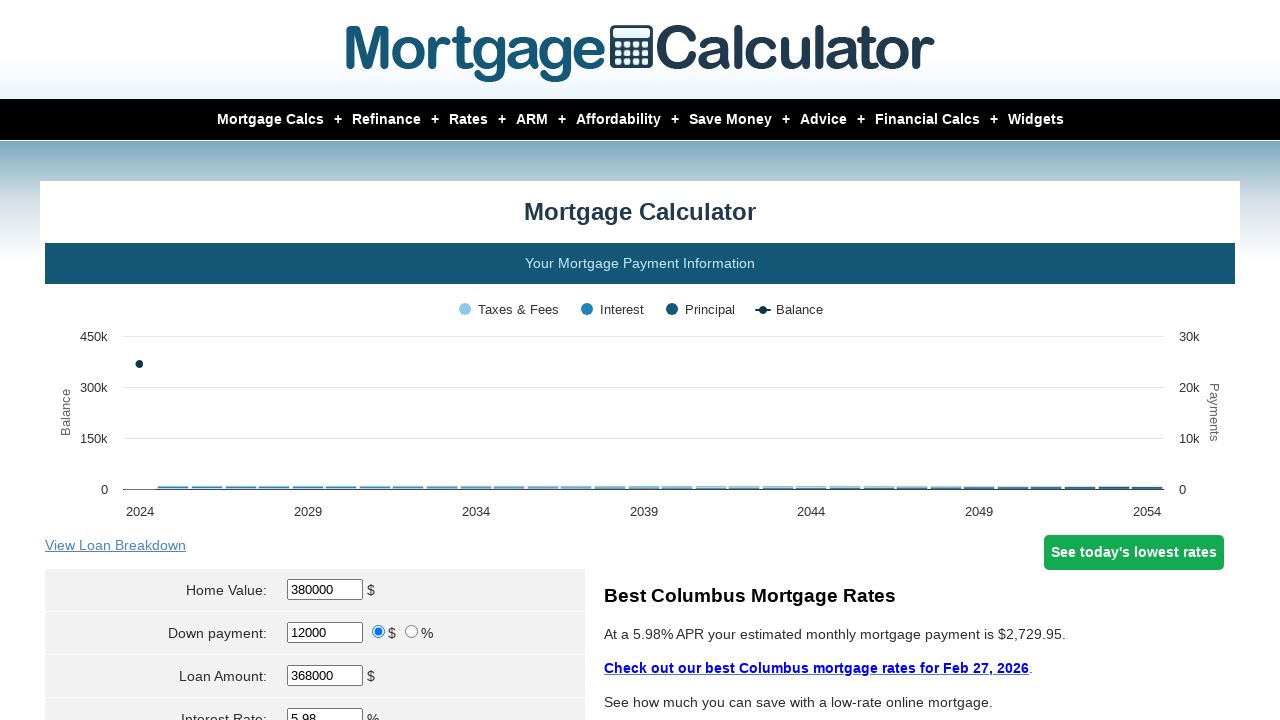

Monthly payment result displayed
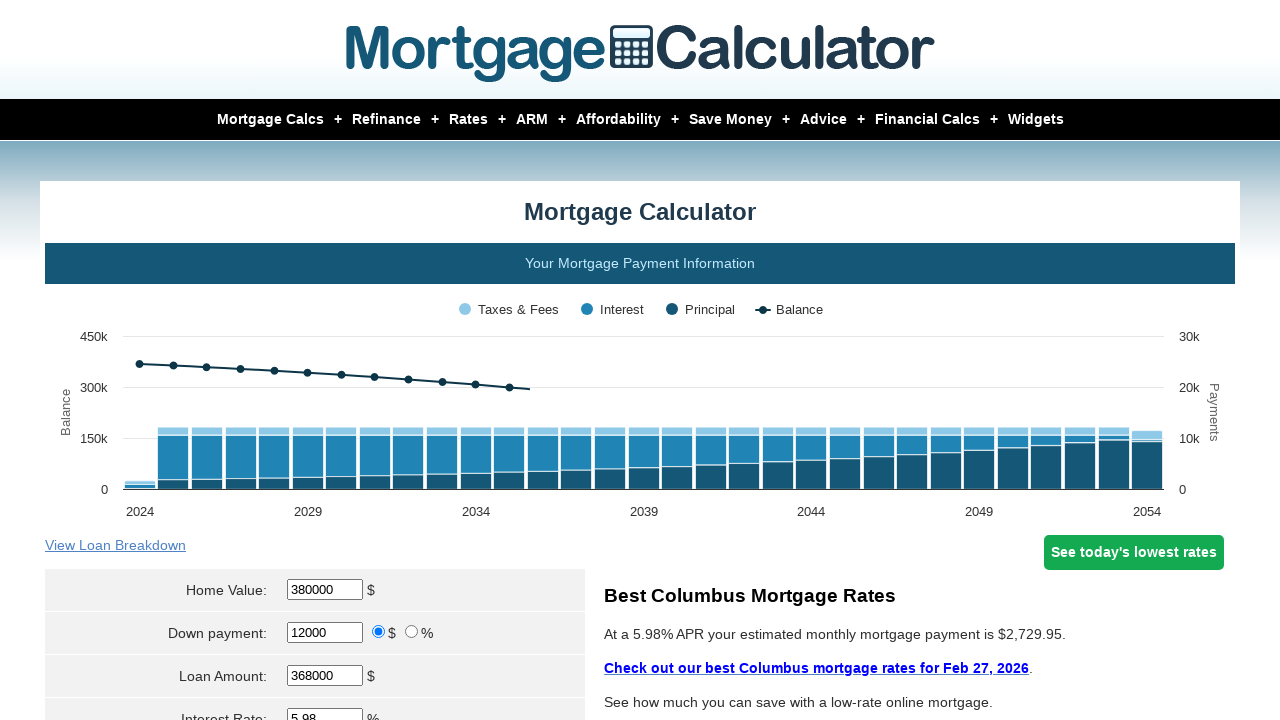

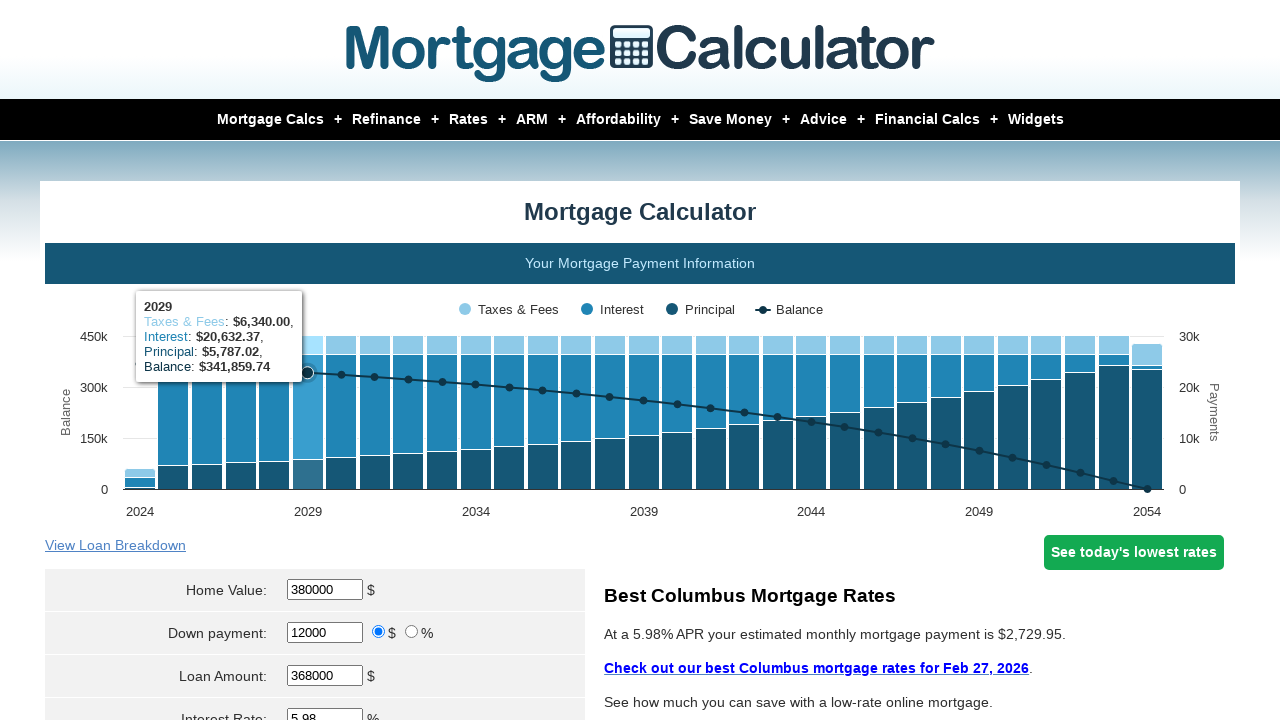